Tests unmarking items as complete by unchecking their checkboxes

Starting URL: https://demo.playwright.dev/todomvc

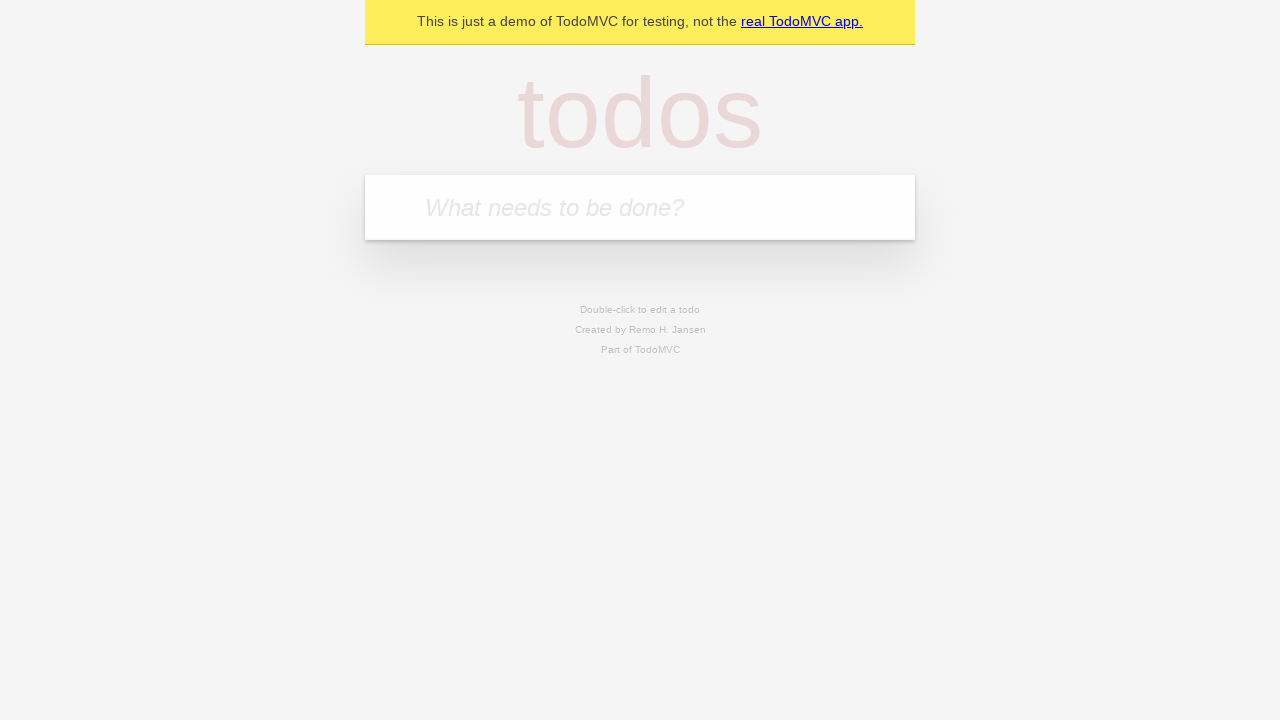

Filled todo input with 'buy some cheese' on internal:attr=[placeholder="What needs to be done?"i]
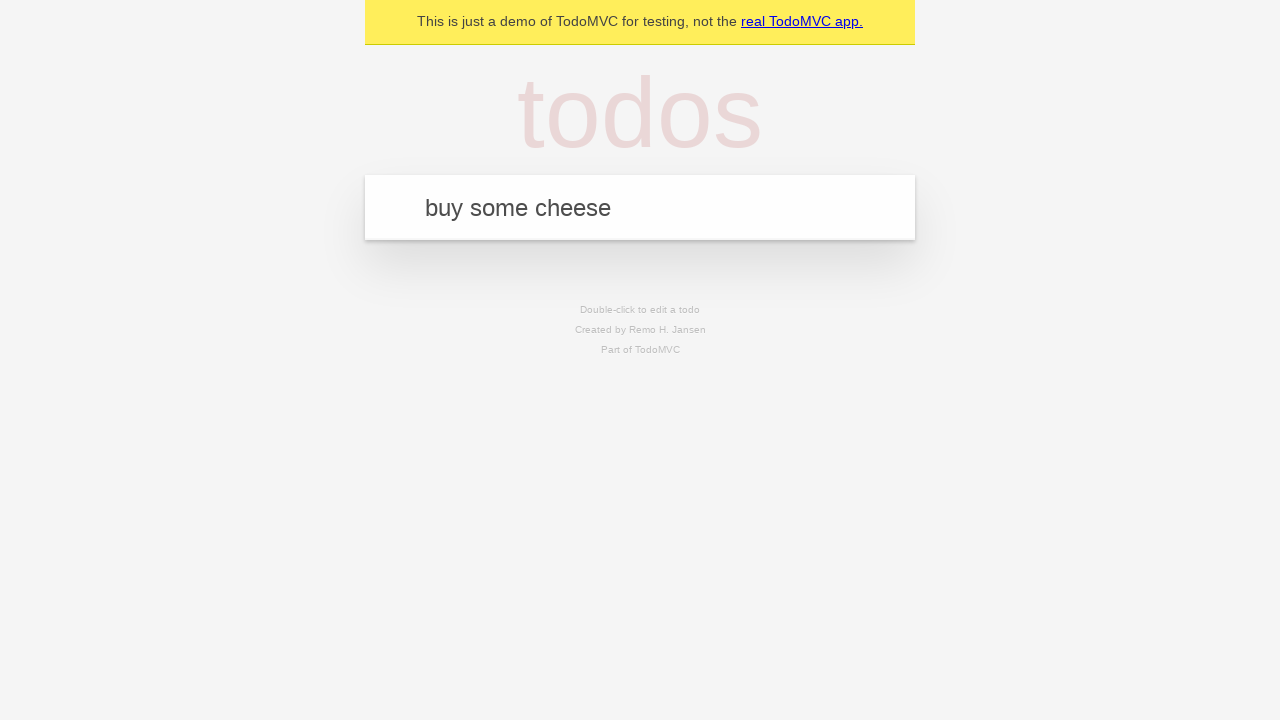

Pressed Enter to create todo item 'buy some cheese' on internal:attr=[placeholder="What needs to be done?"i]
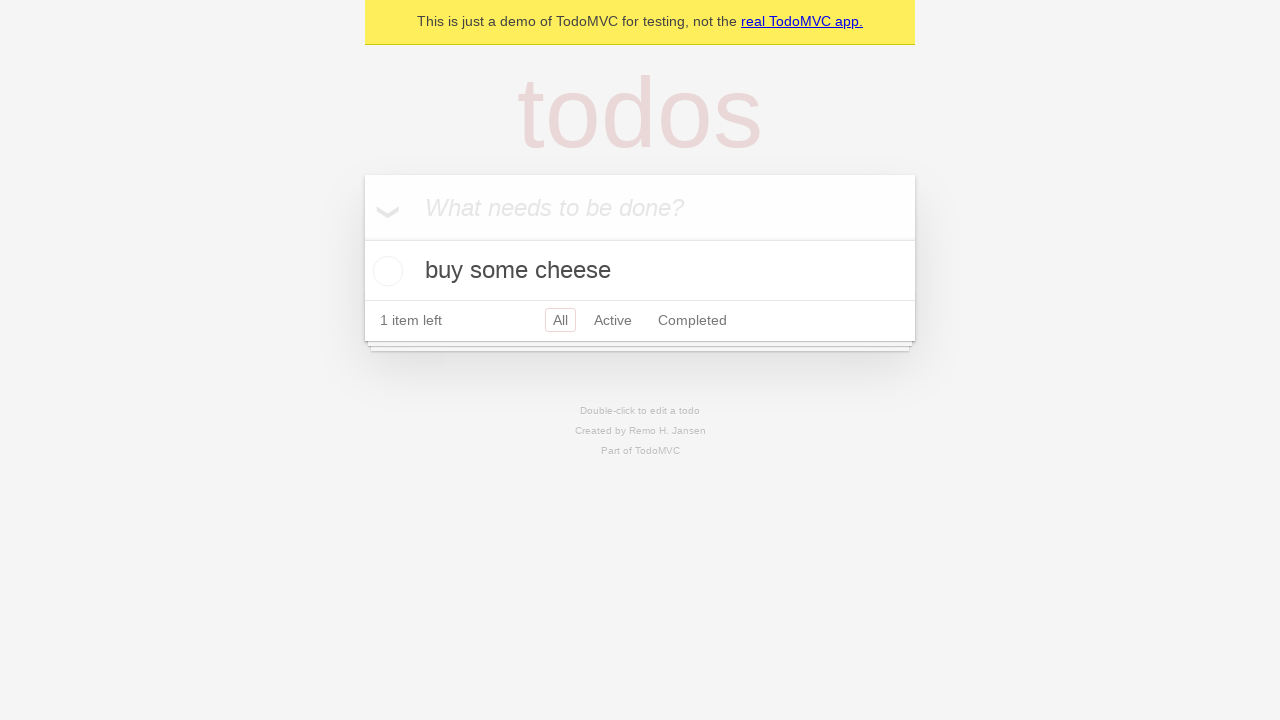

Filled todo input with 'feed the cat' on internal:attr=[placeholder="What needs to be done?"i]
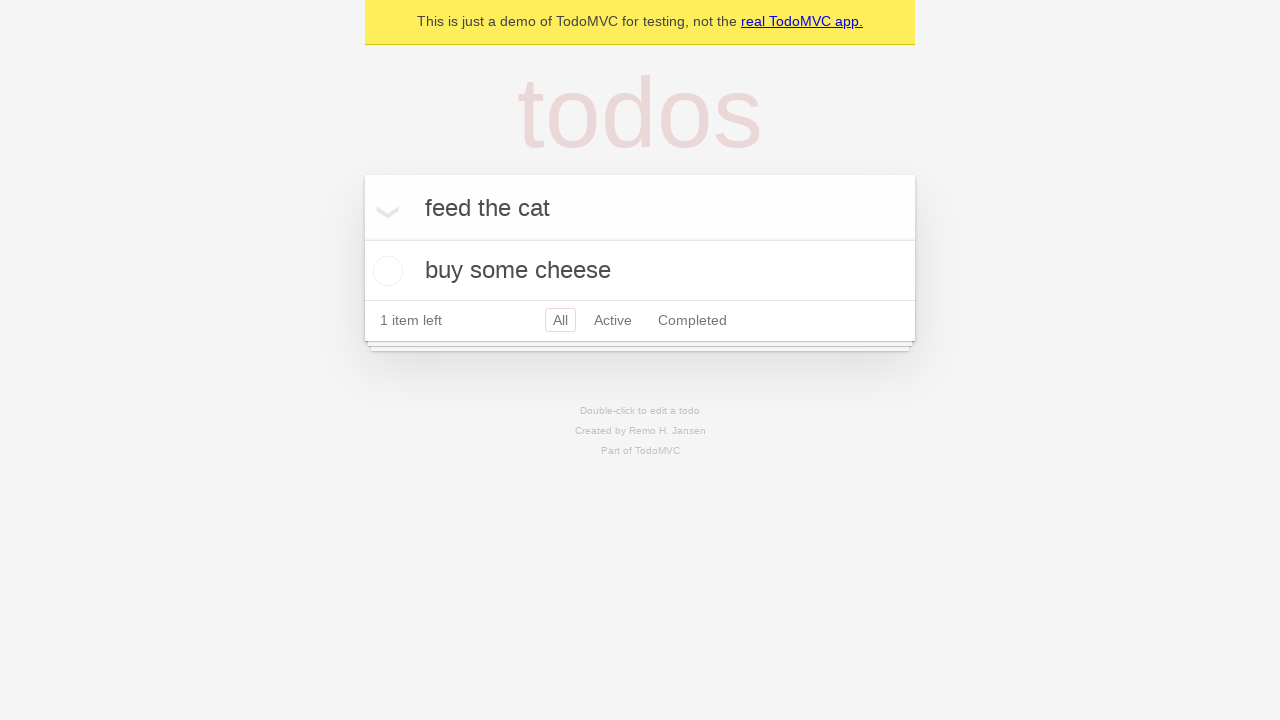

Pressed Enter to create todo item 'feed the cat' on internal:attr=[placeholder="What needs to be done?"i]
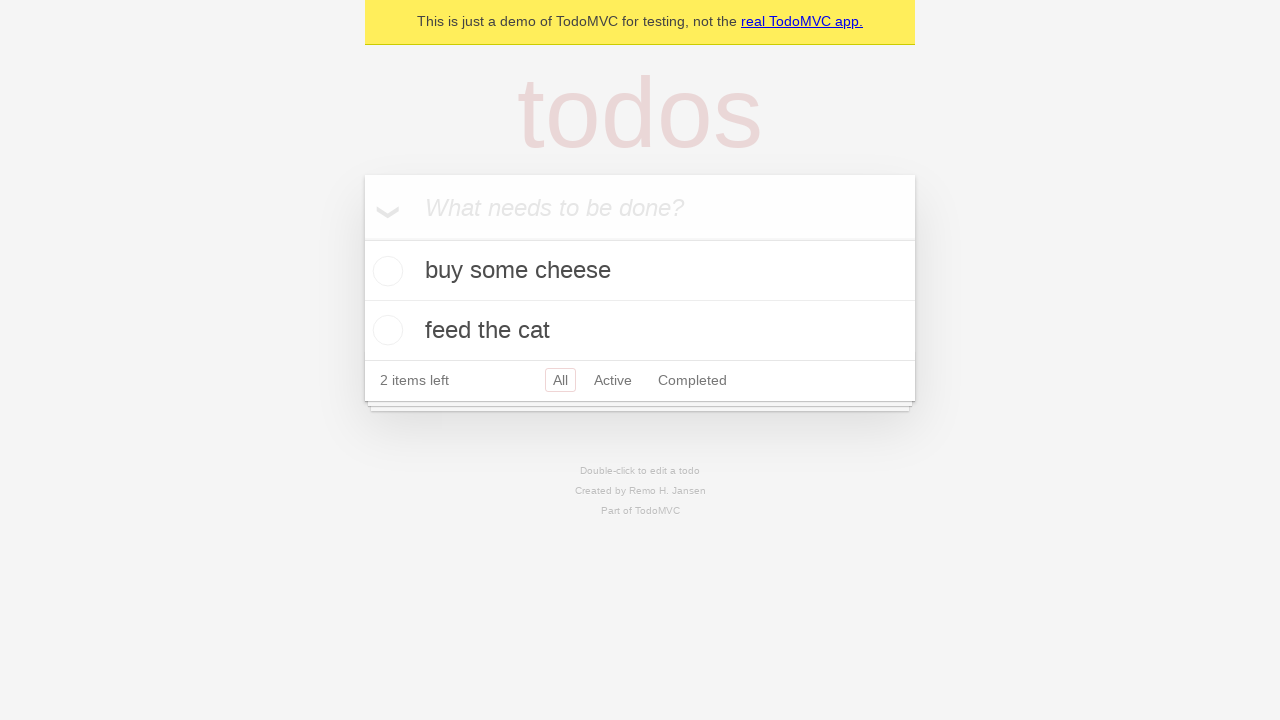

Second todo item loaded
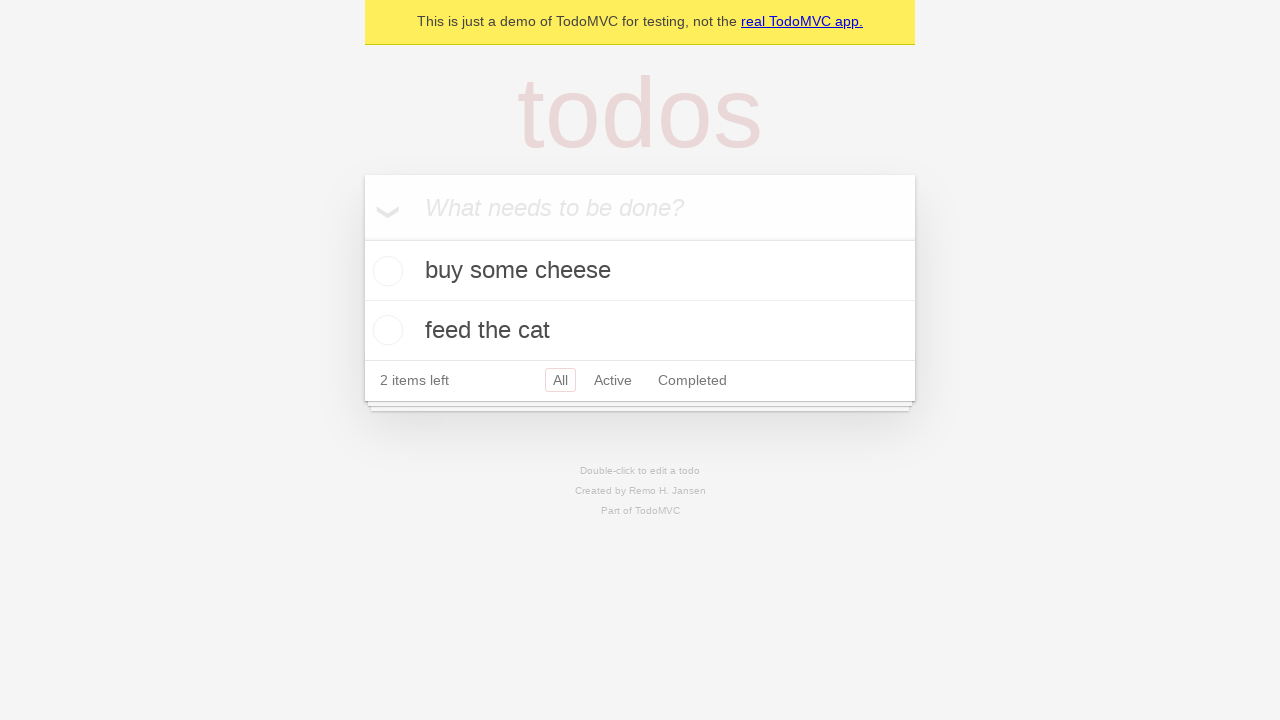

Selected first todo item
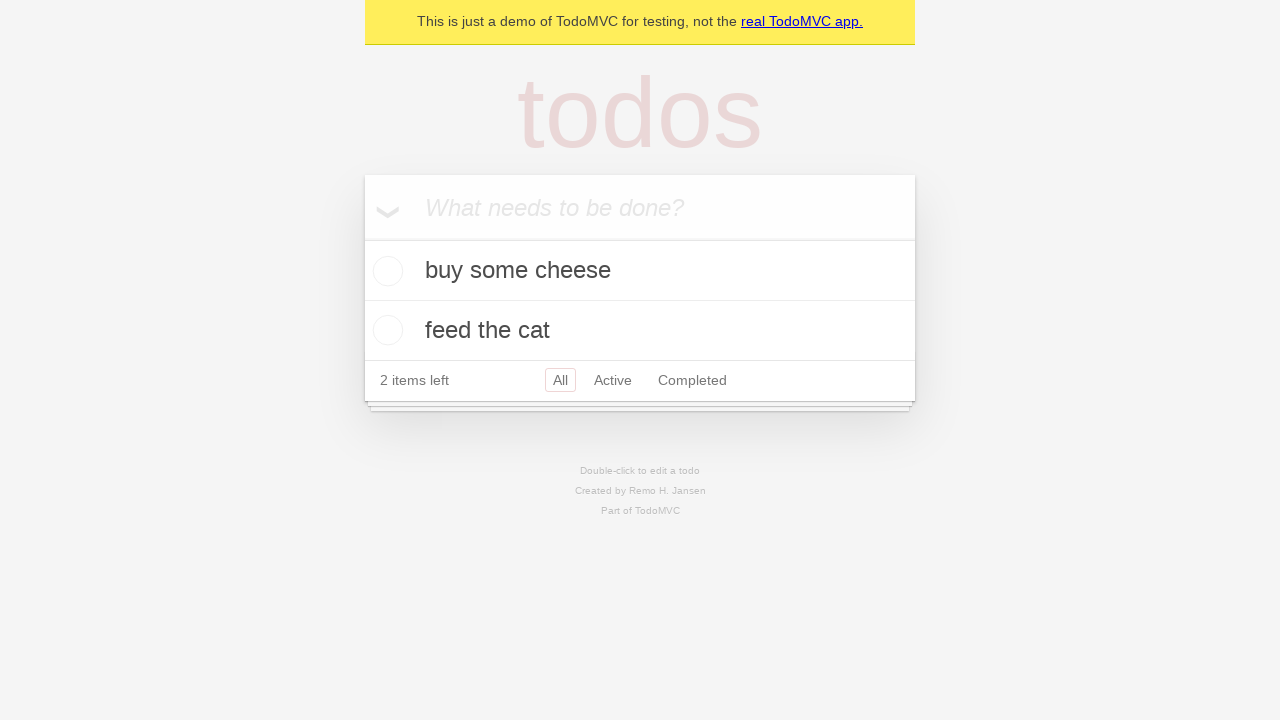

Located checkbox for first todo item
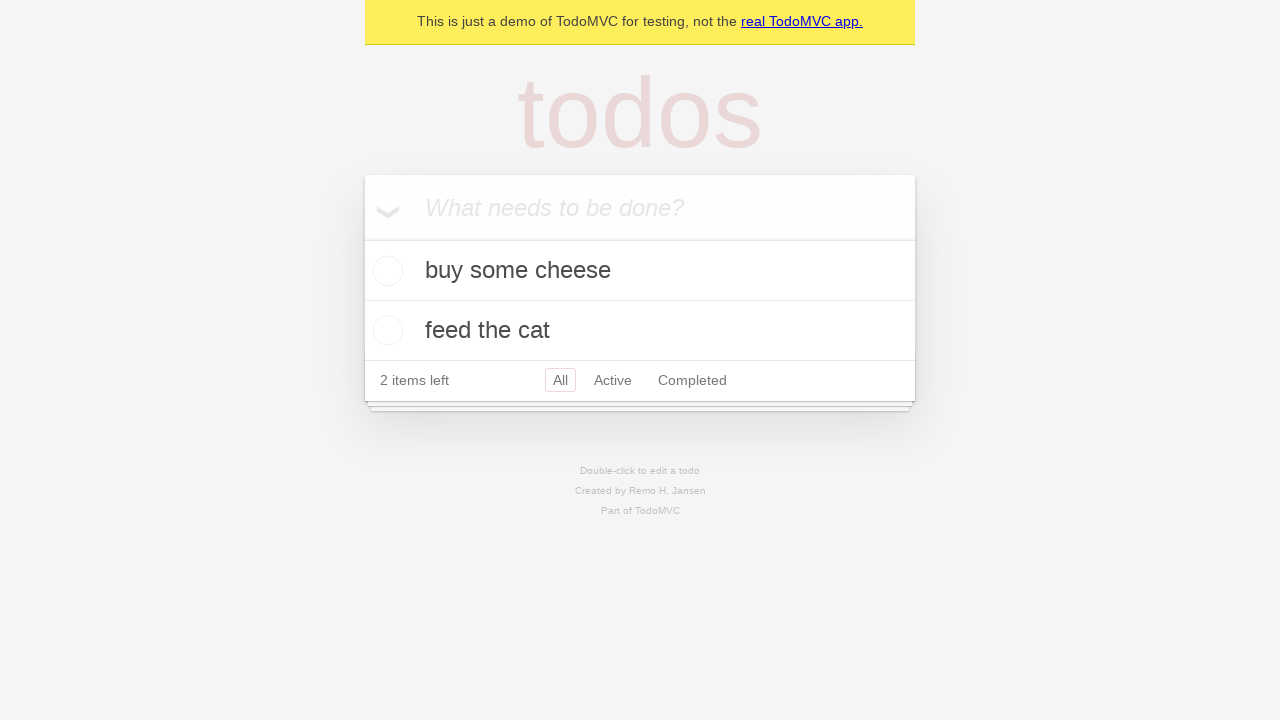

Checked checkbox to mark first item as complete at (385, 271) on internal:testid=[data-testid="todo-item"s] >> nth=0 >> internal:role=checkbox
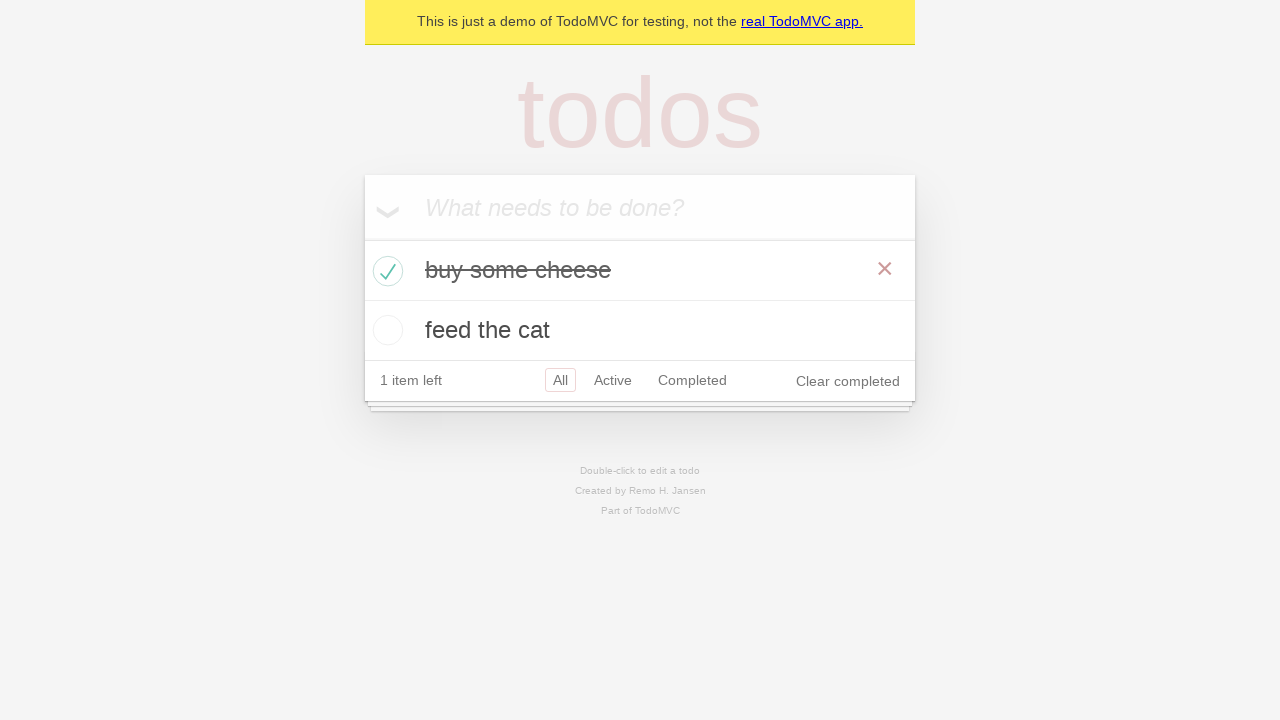

Unchecked checkbox to mark first item as incomplete at (385, 271) on internal:testid=[data-testid="todo-item"s] >> nth=0 >> internal:role=checkbox
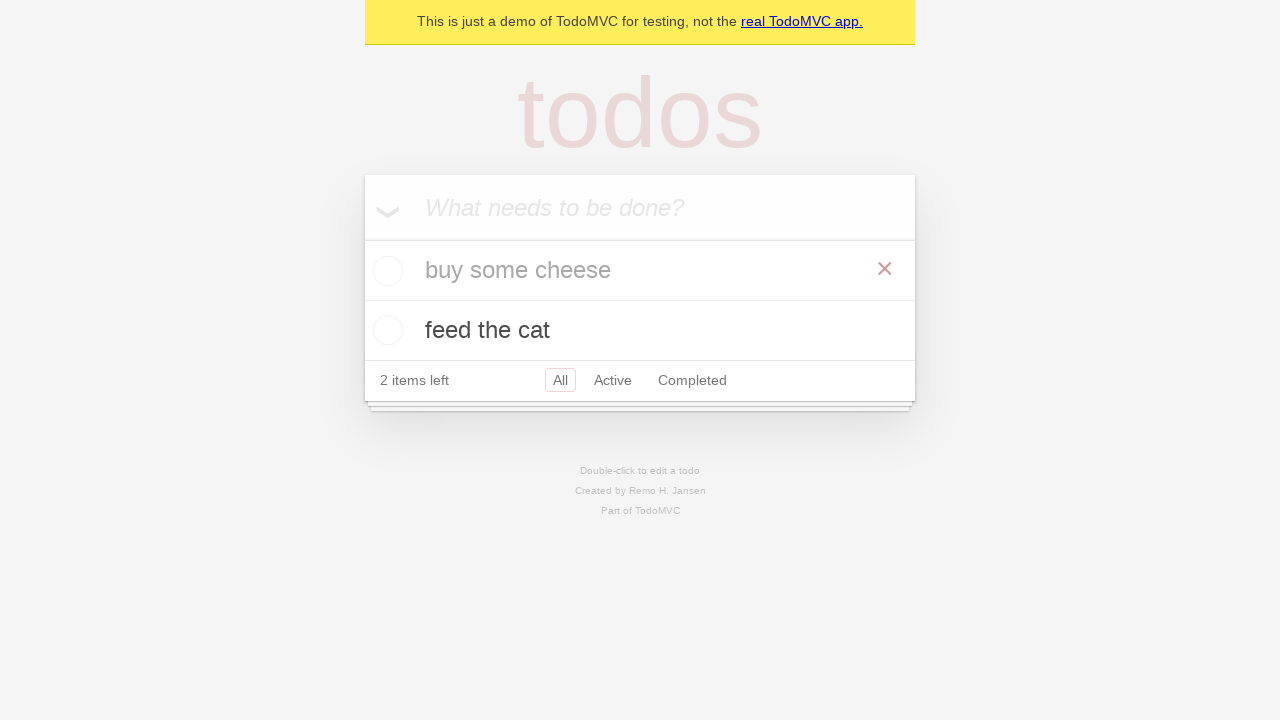

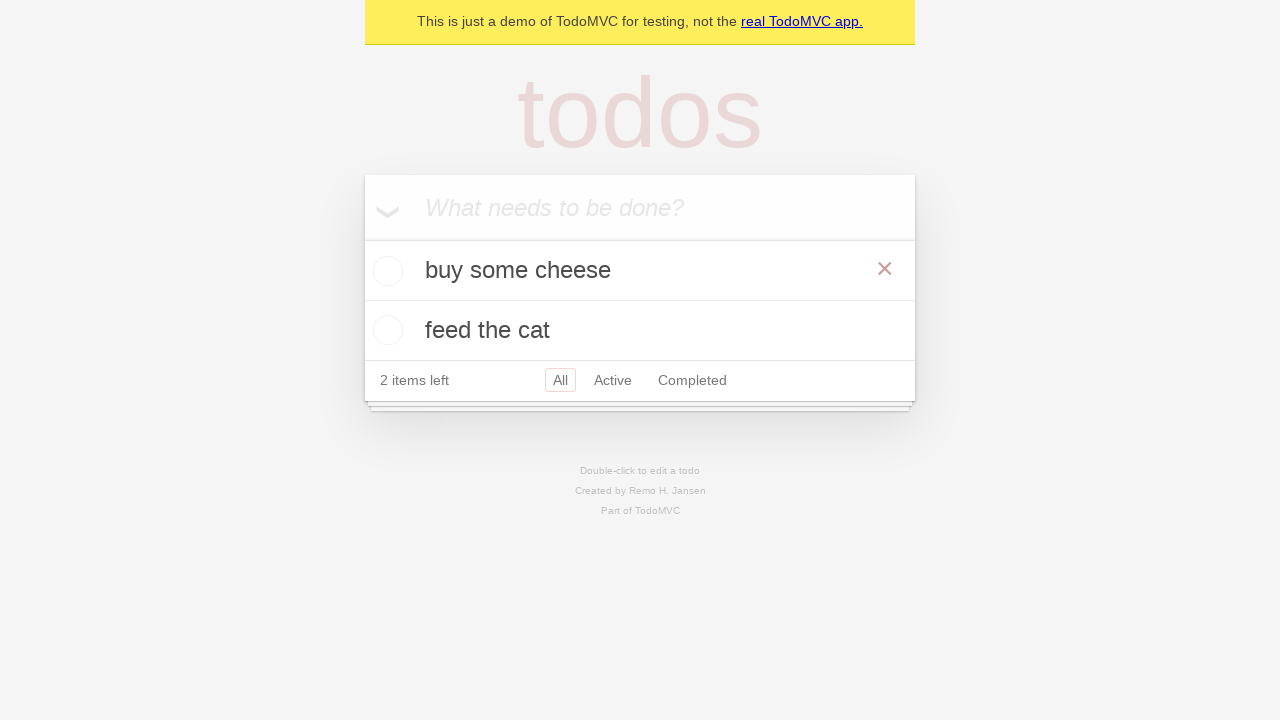